Tests browser window and tab handling by clicking buttons that open new tabs/windows, switching to them, verifying content, and then closing them.

Starting URL: https://demoqa.com/browser-windows

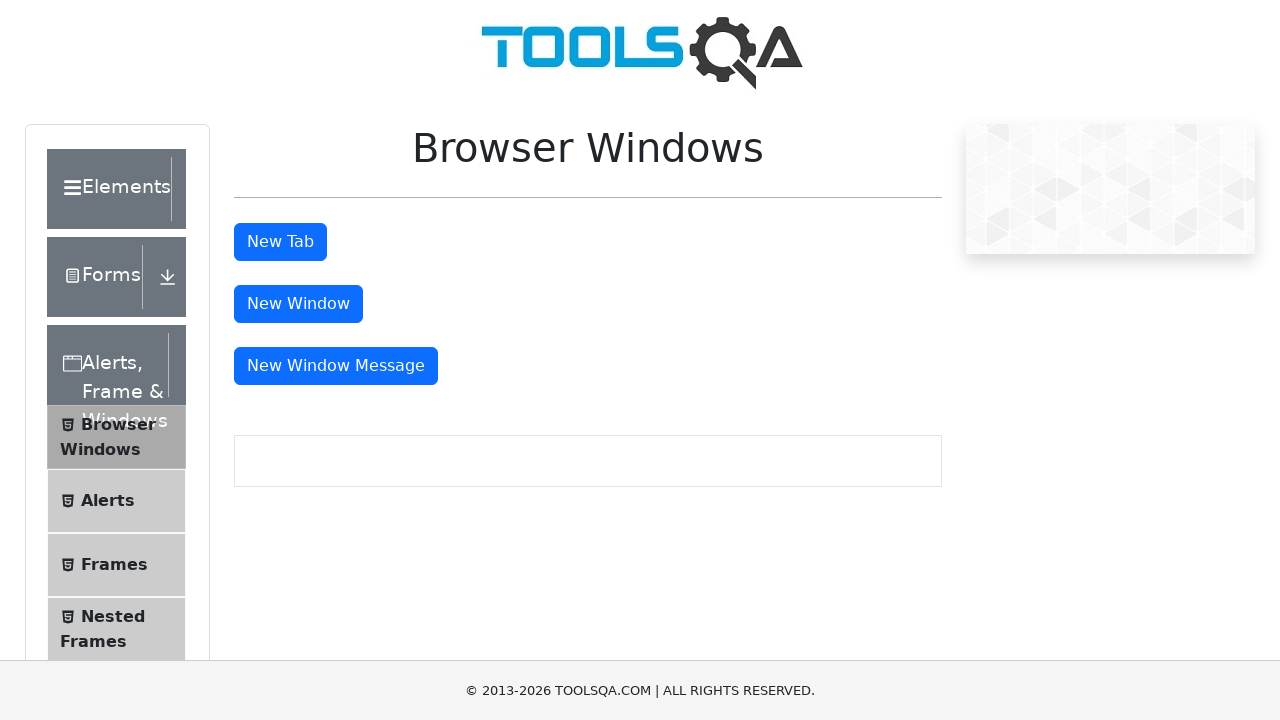

Scrolled to 'New Tab' button
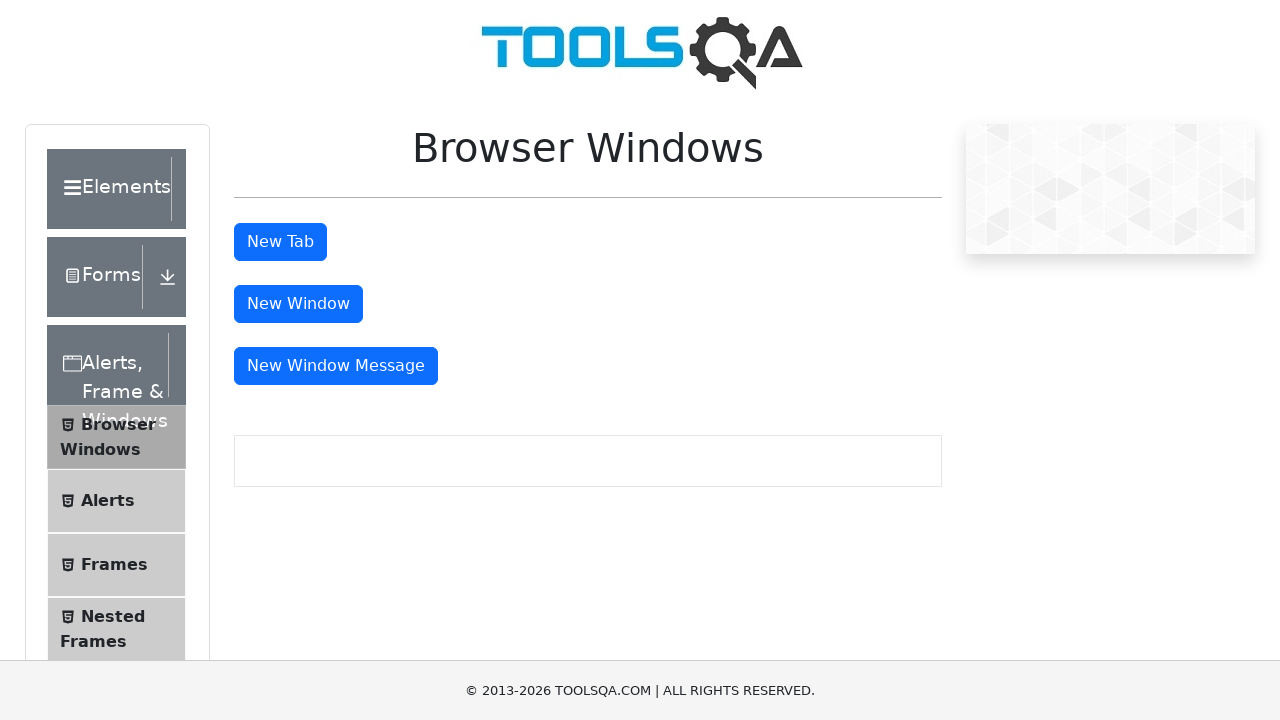

Clicked 'New Tab' button and new tab opened at (280, 242) on #tabButton
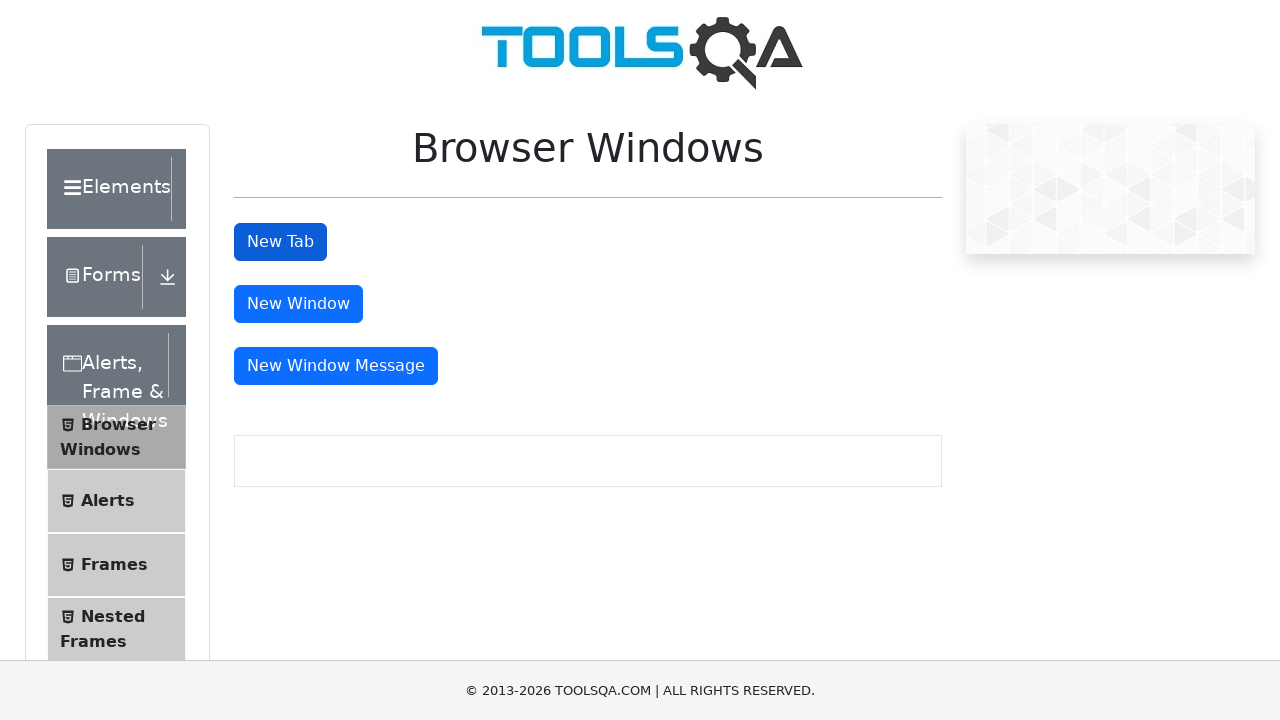

New tab loaded successfully
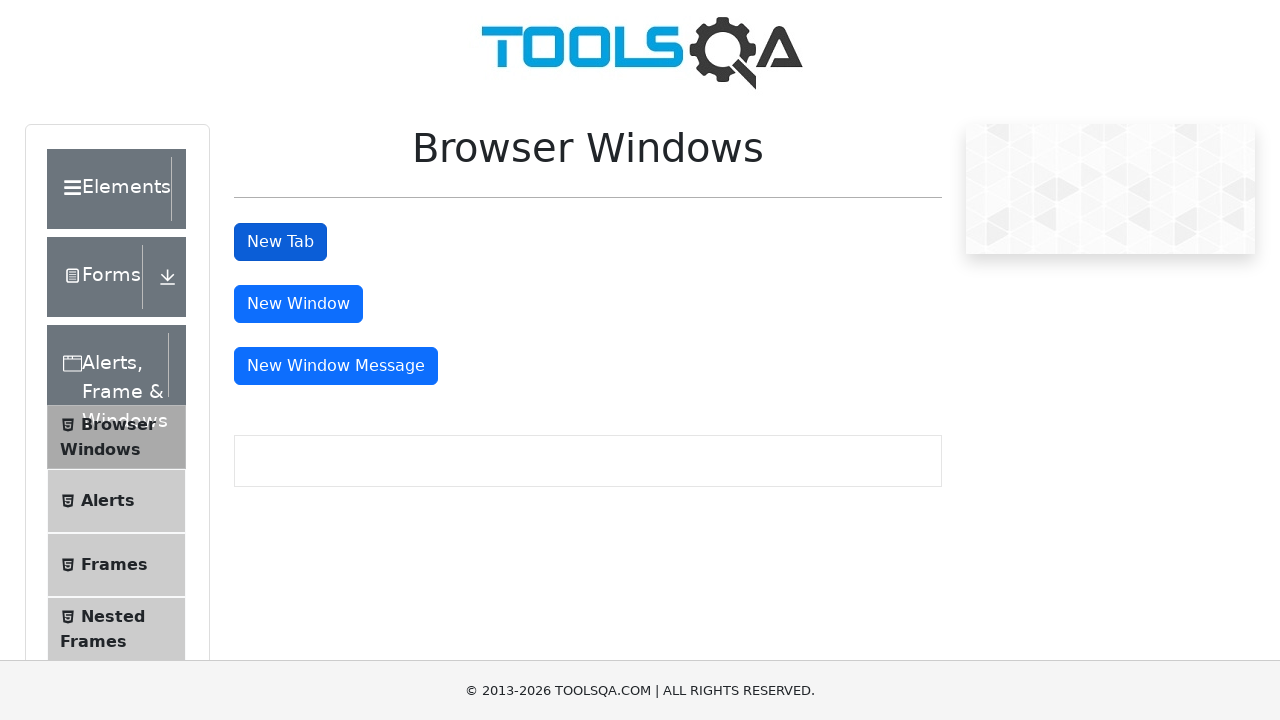

Verified new tab URL: https://demoqa.com/sample
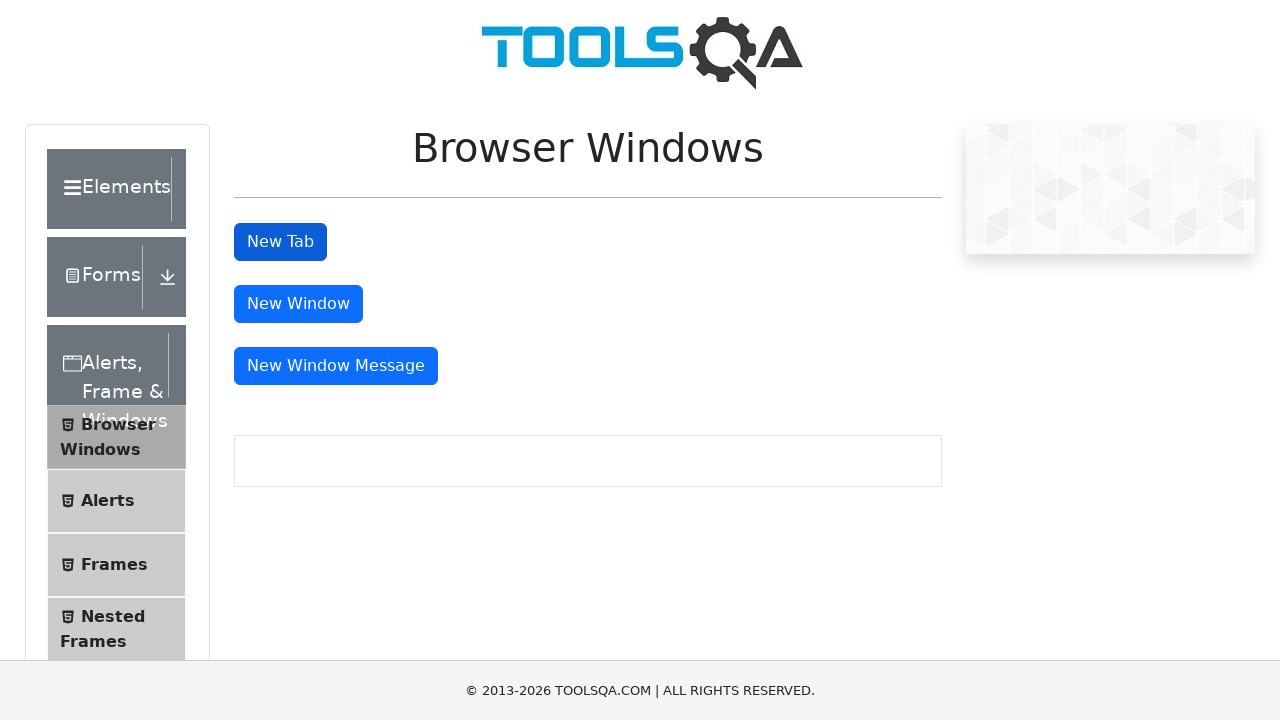

Found sample heading with text: This is a sample page
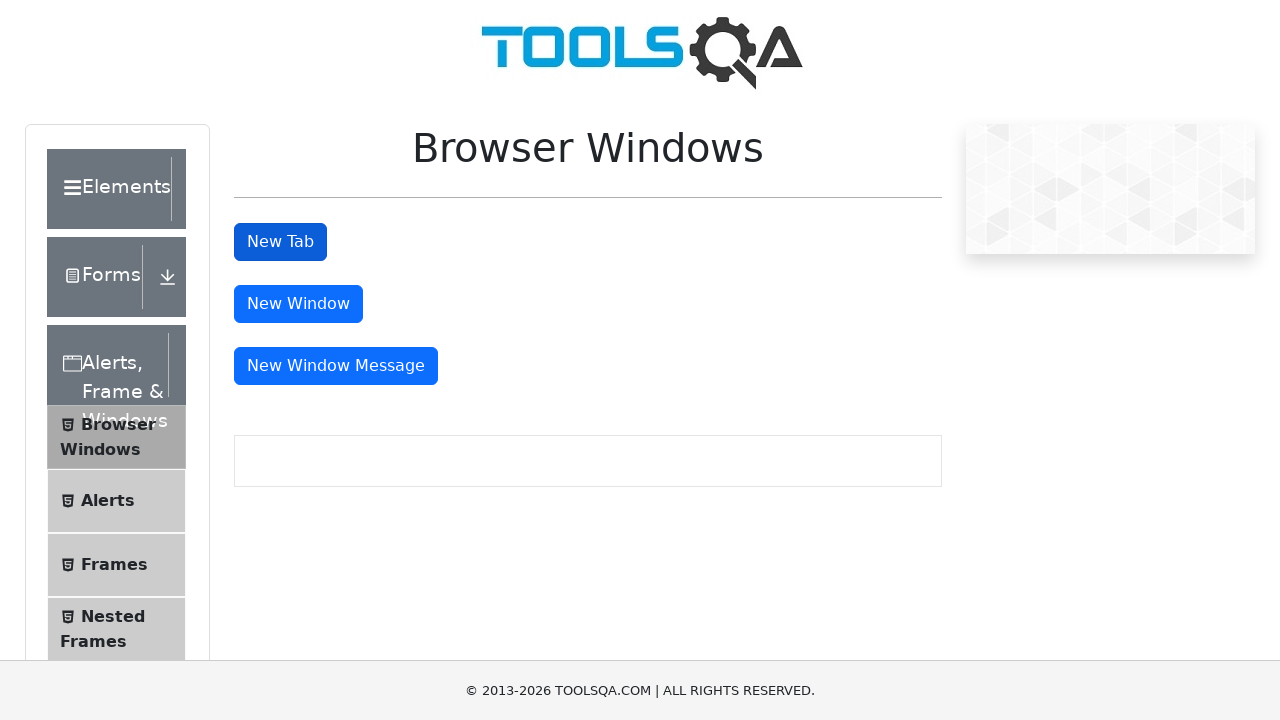

Closed new tab
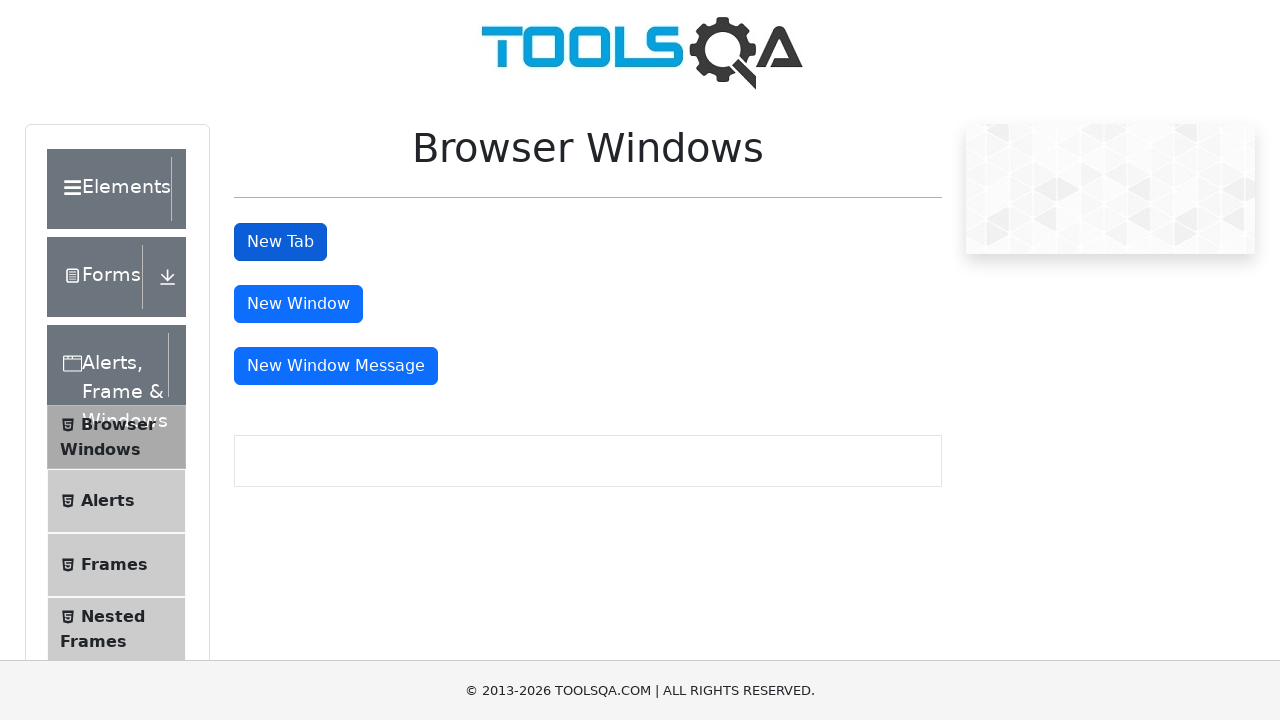

Scrolled to 'New Window' button
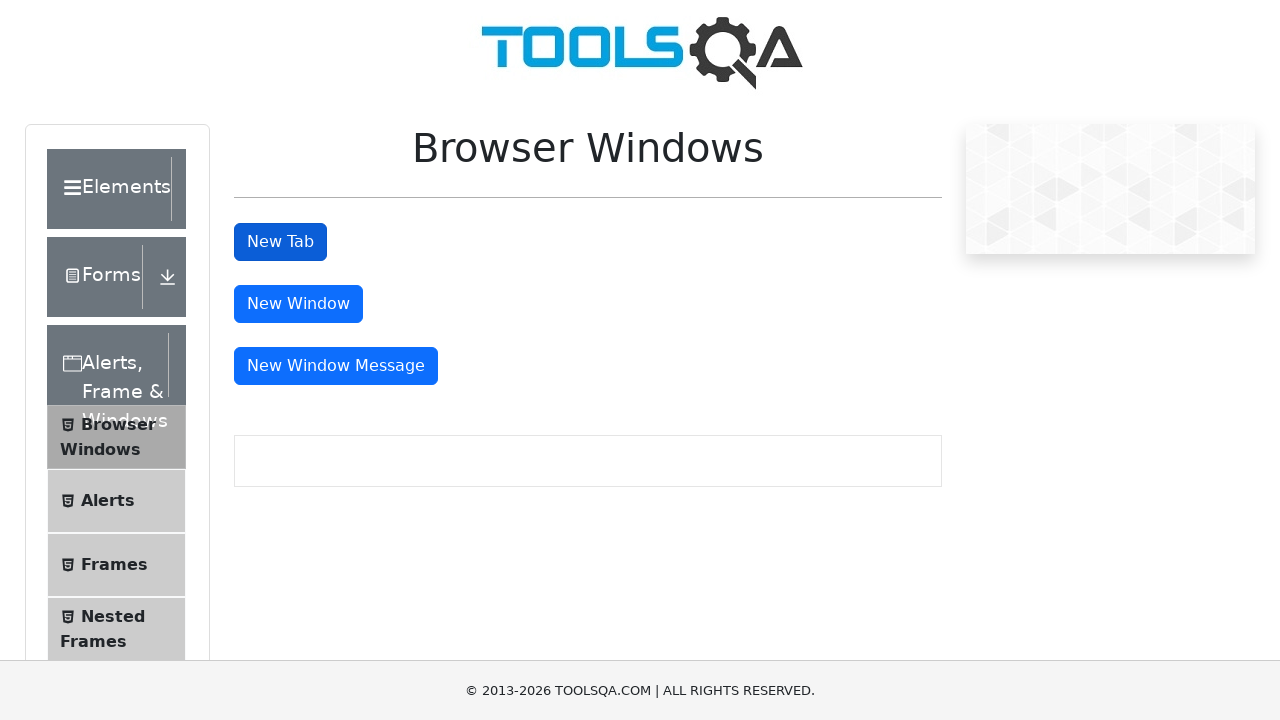

Clicked 'New Window' button and new window opened at (298, 304) on #windowButton
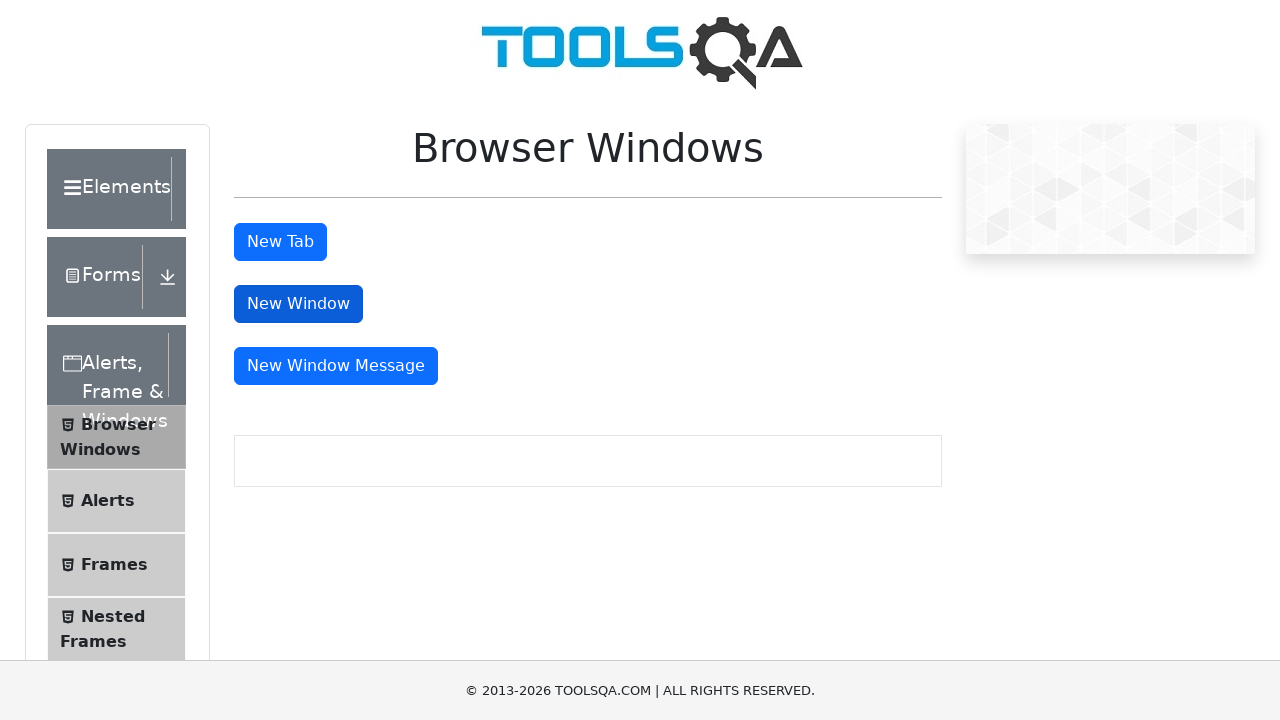

New window loaded successfully
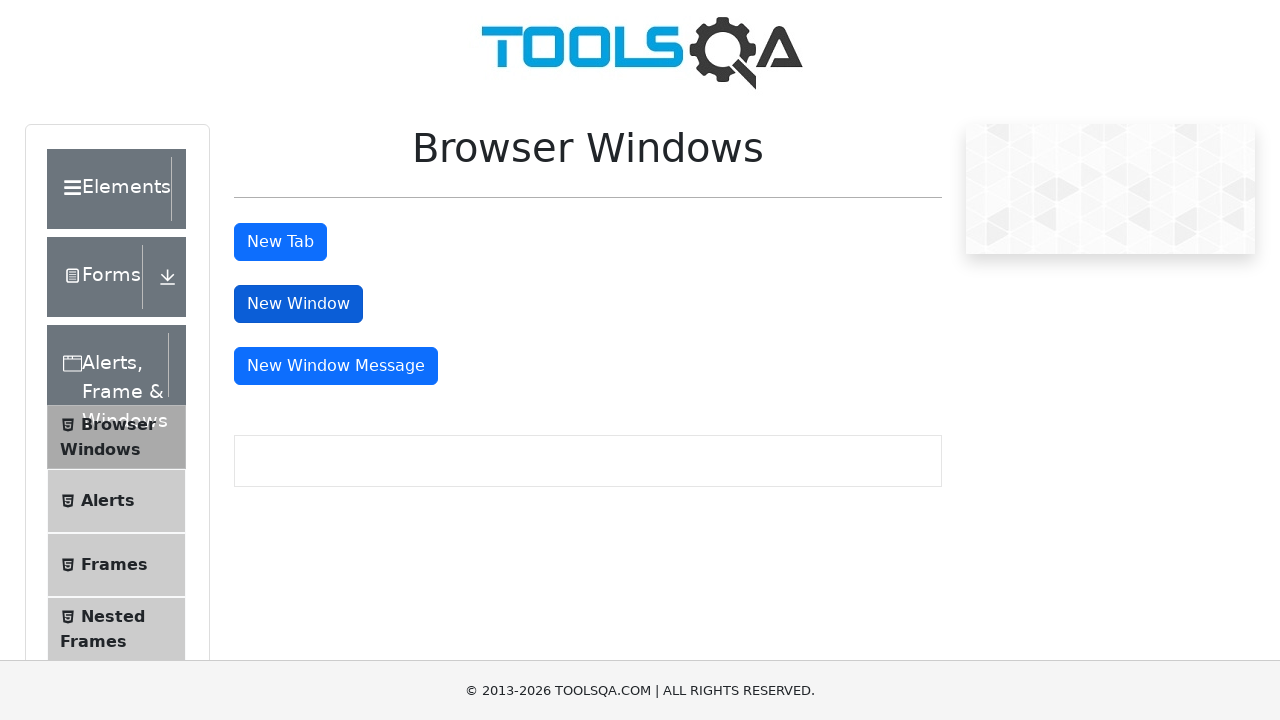

Verified new window URL: https://demoqa.com/sample
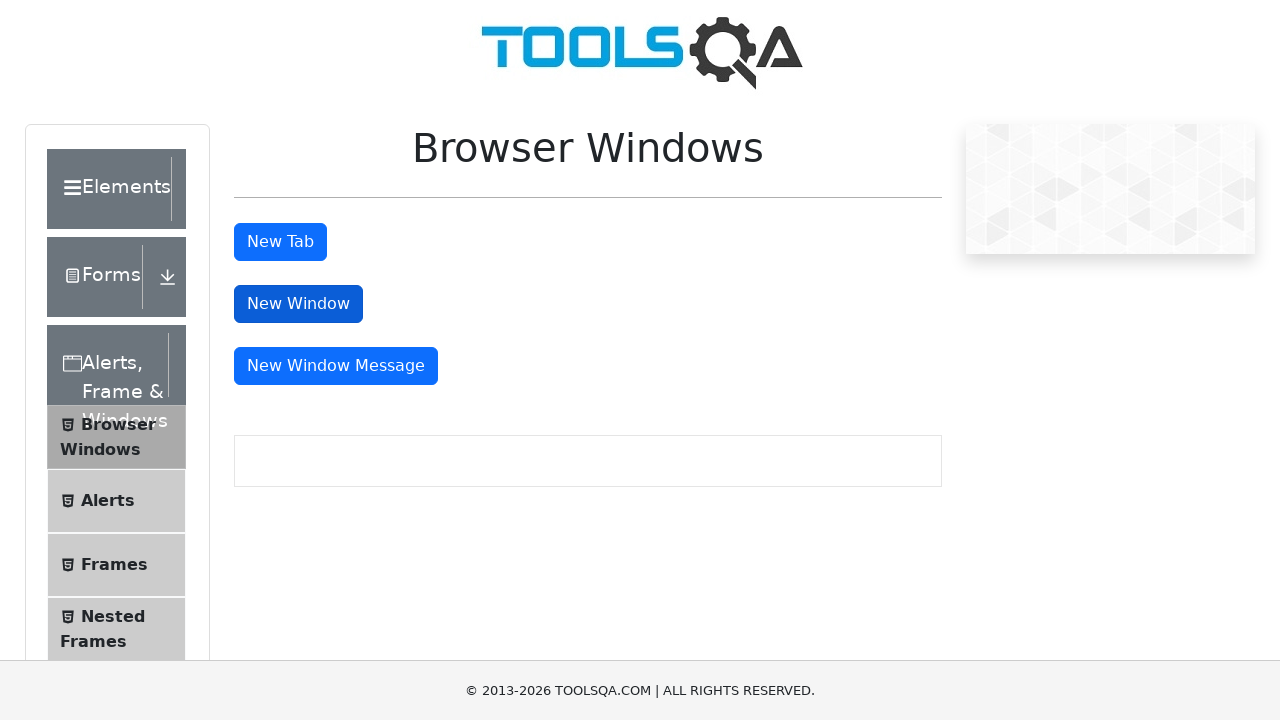

Closed new window
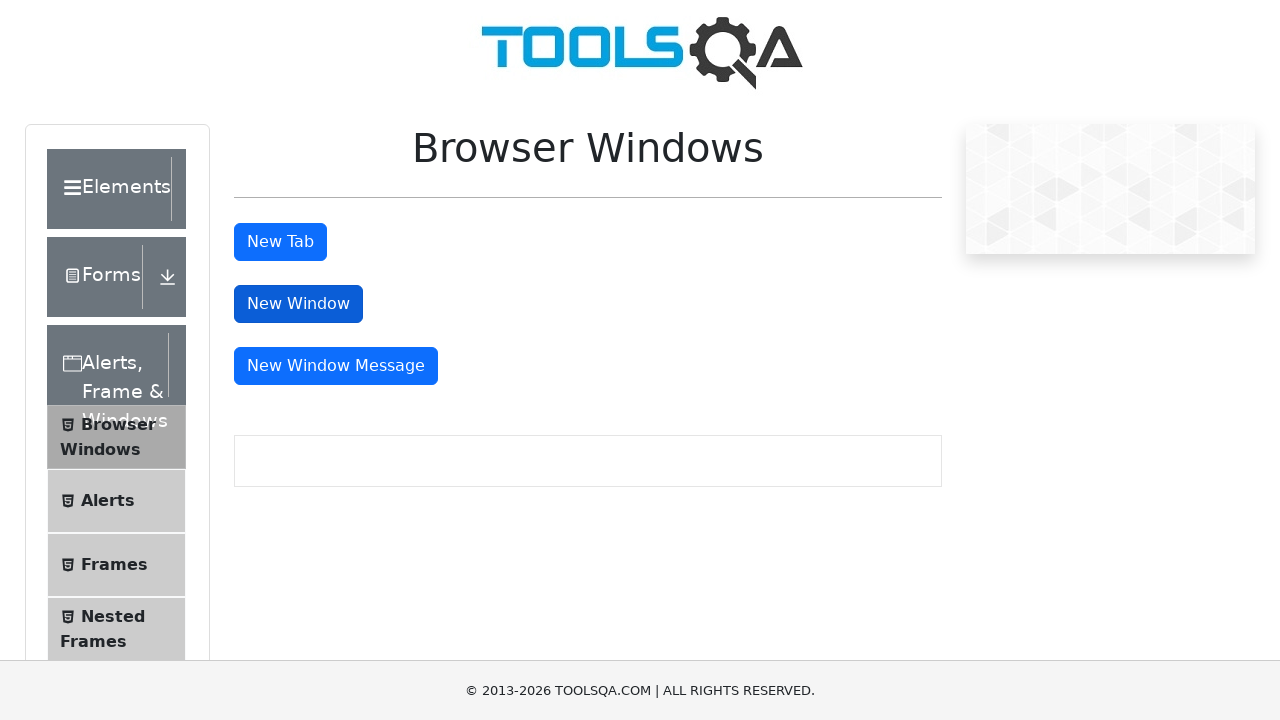

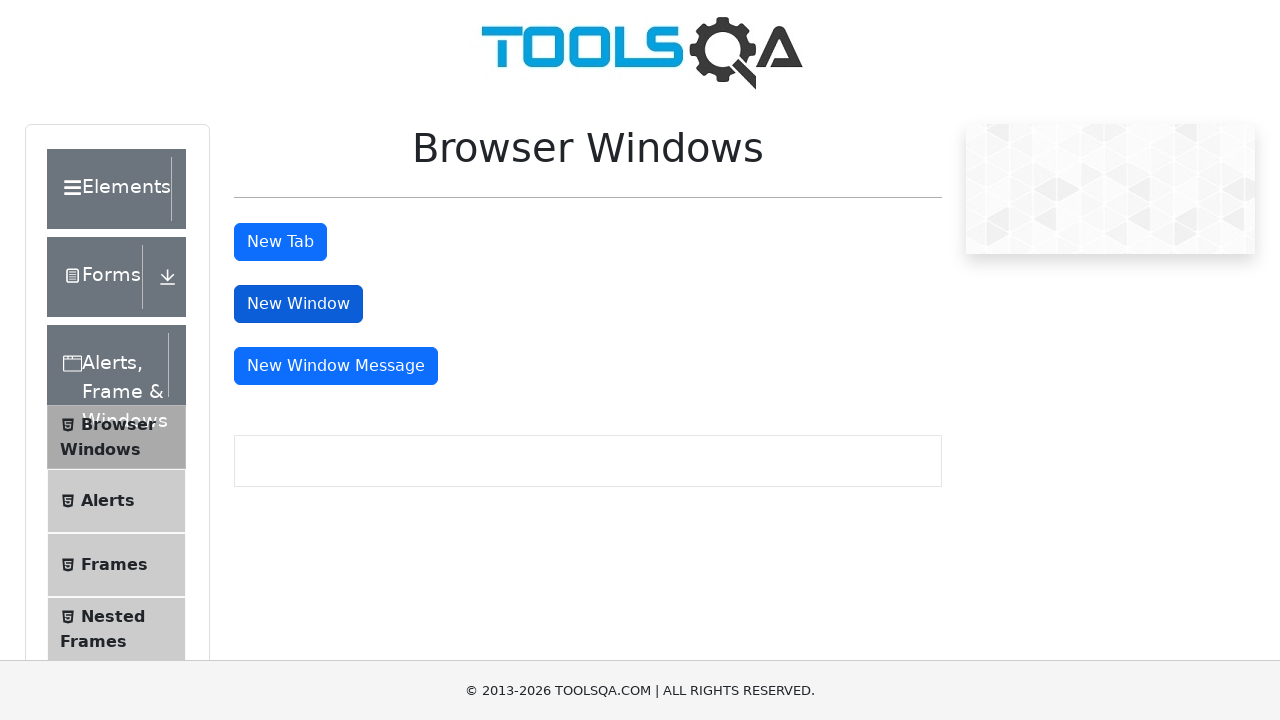